Tests class locators by clicking on a product, adding it to cart, accepting the alert, navigating to cart, and verifying the item appears

Starting URL: https://www.demoblaze.com/

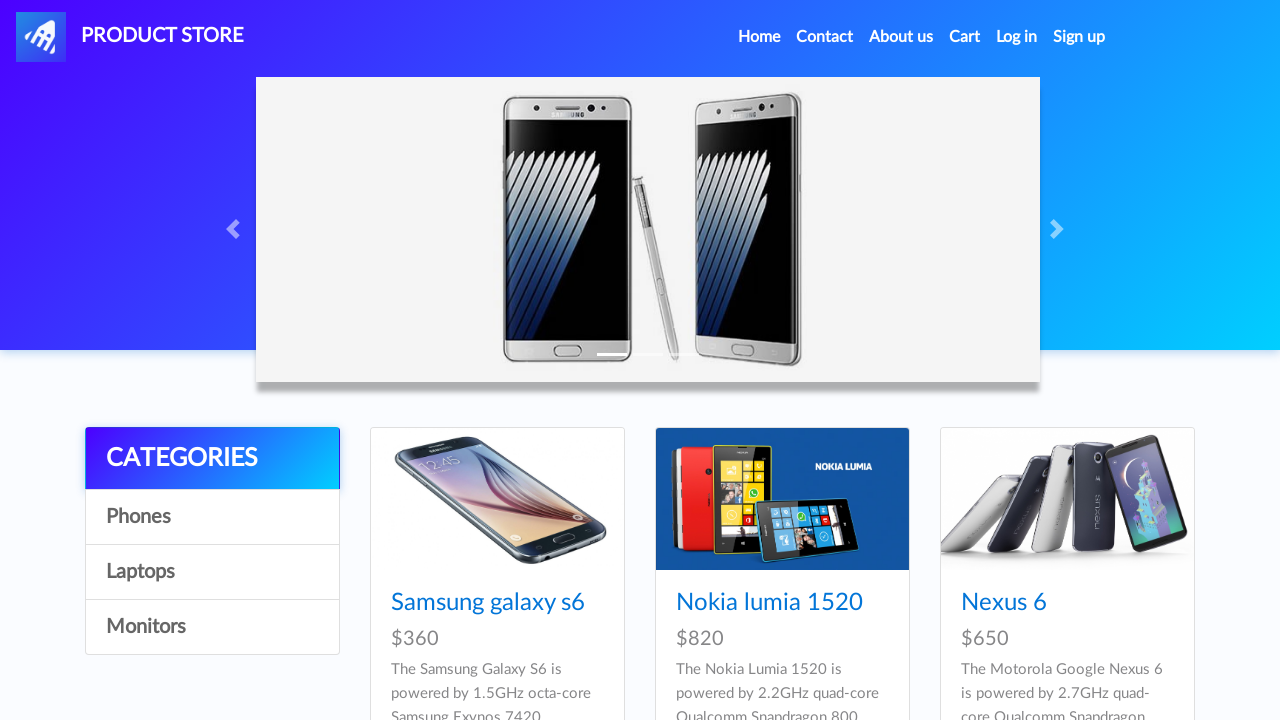

Clicked on first product with class 'hrefch' at (488, 603) on .hrefch
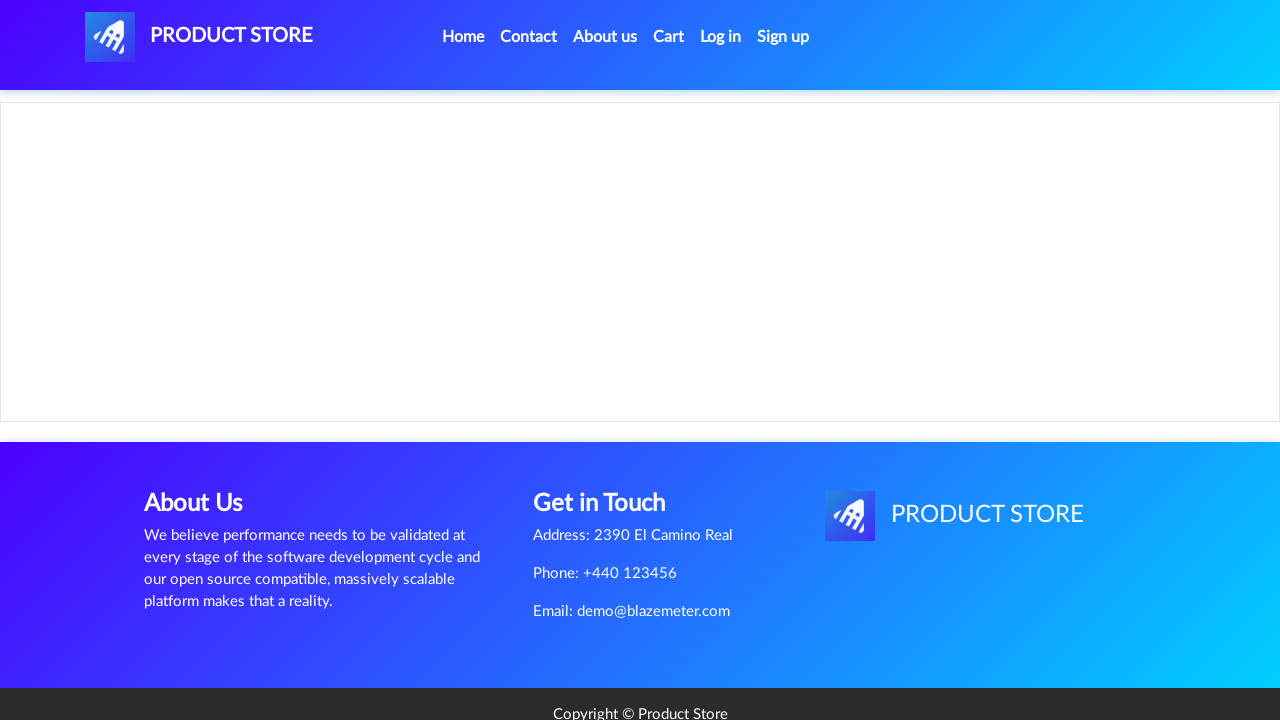

Clicked 'Add to Cart' button at (610, 440) on .btn-success
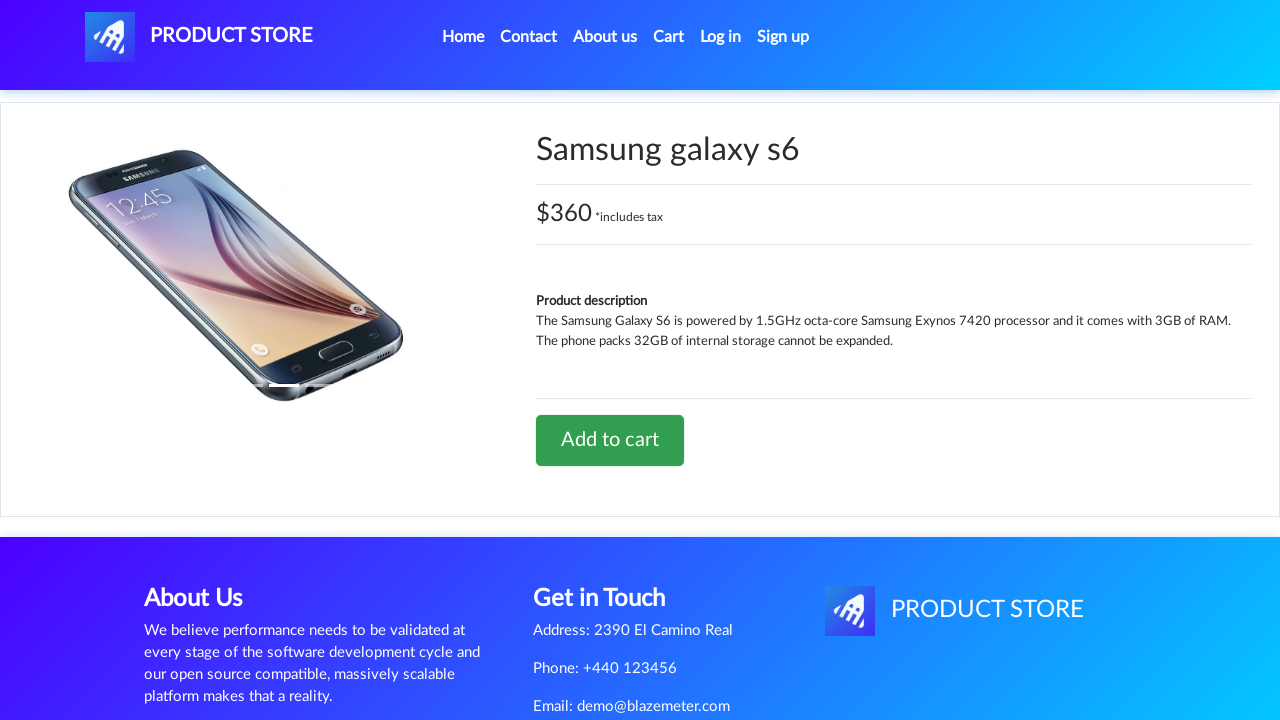

Set up alert dialog handler to accept
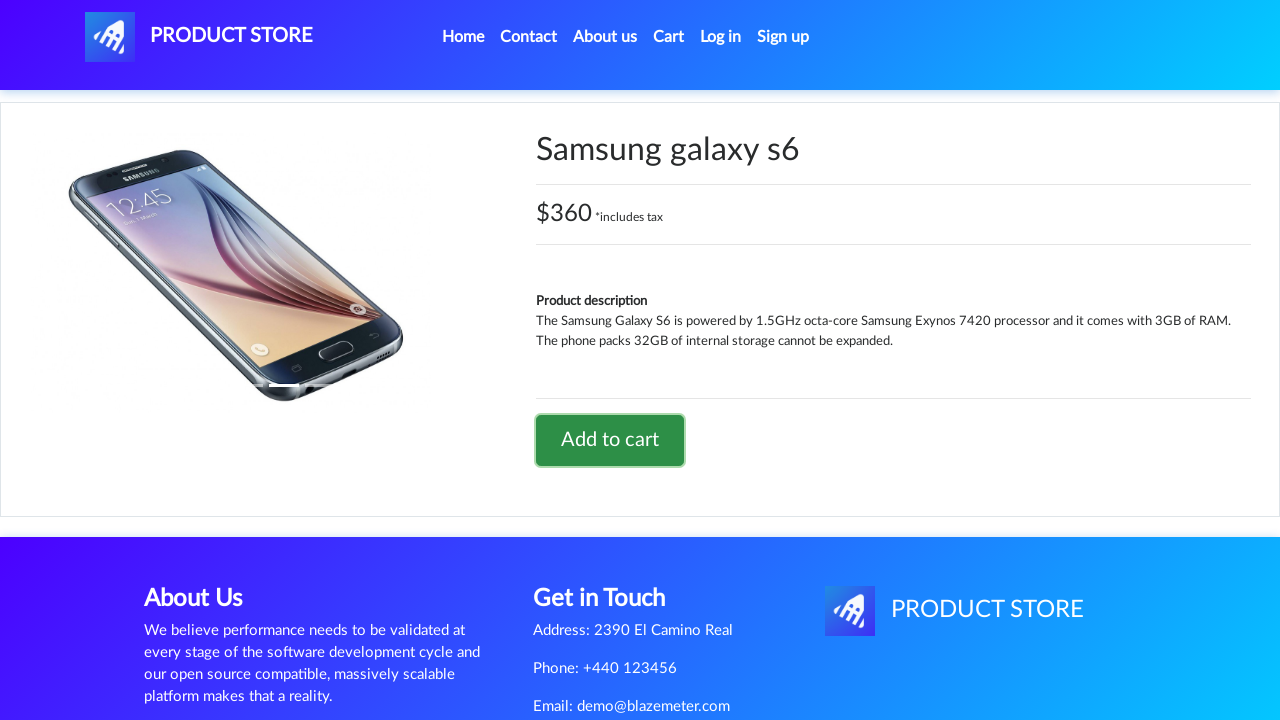

Waited for alert to be processed
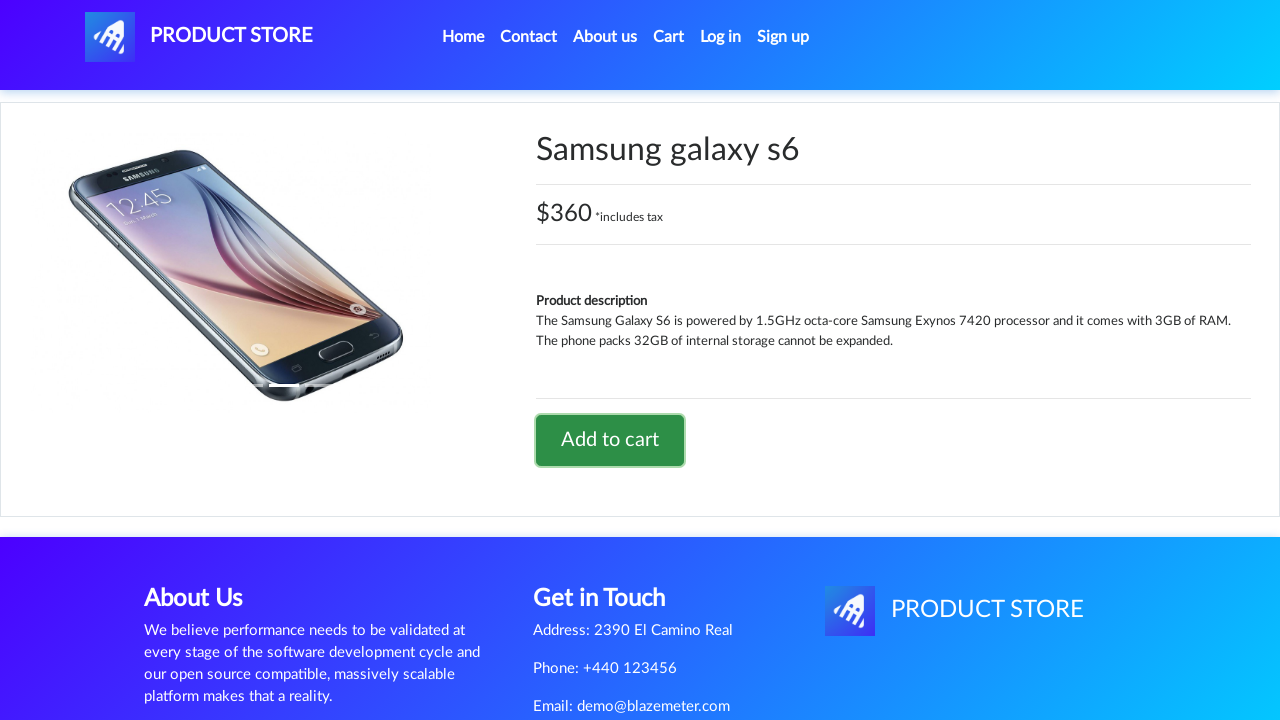

Clicked on cart link to navigate to cart page at (669, 37) on #cartur
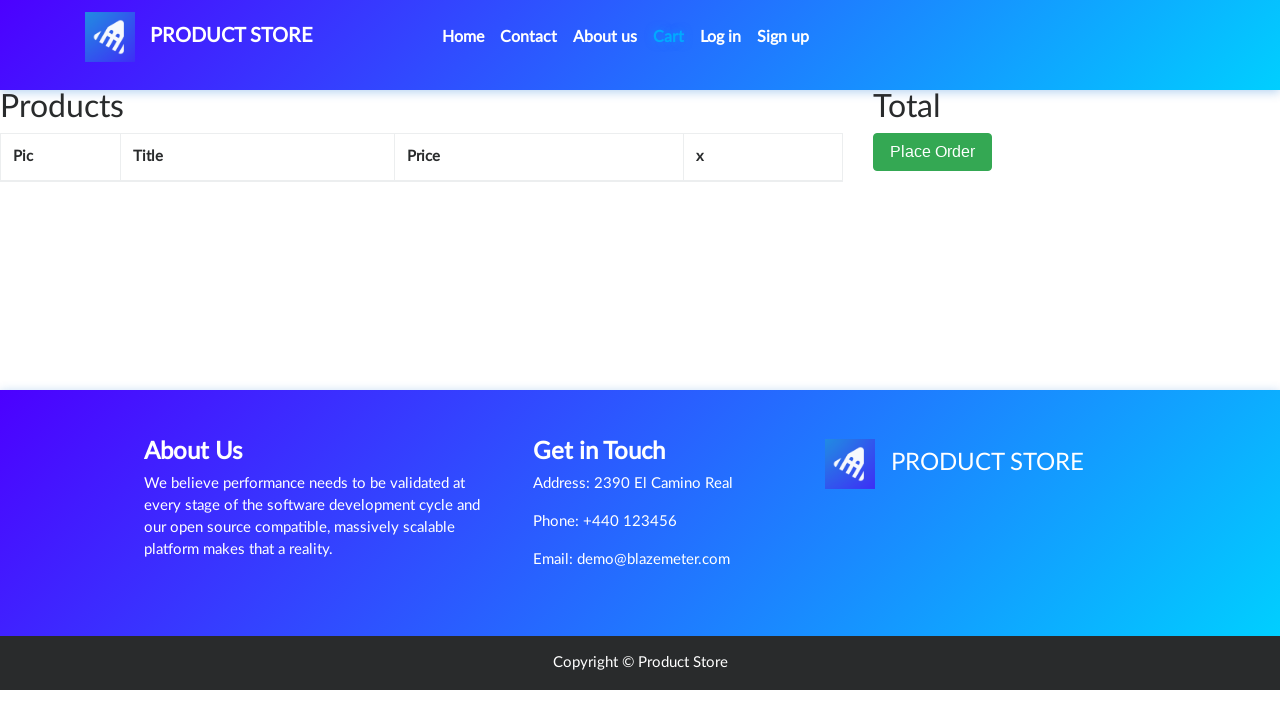

Cart item with class 'success' has appeared
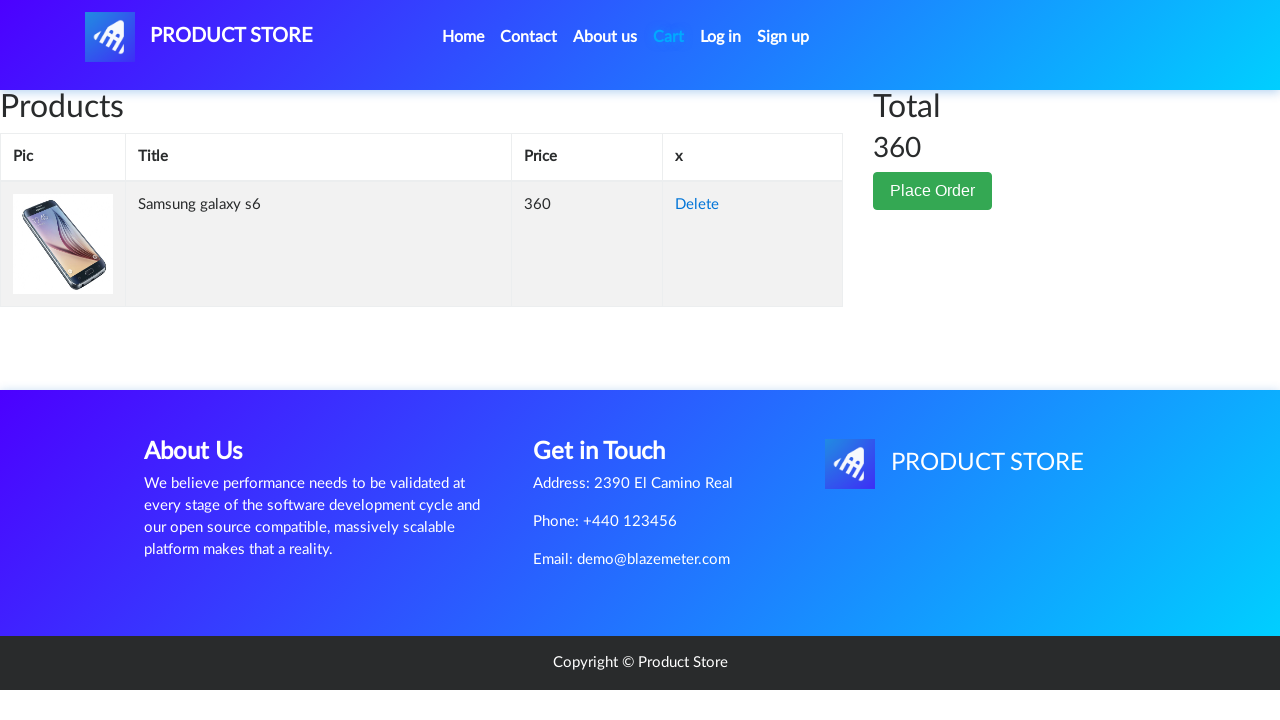

Verified that cart item is visible on cart page
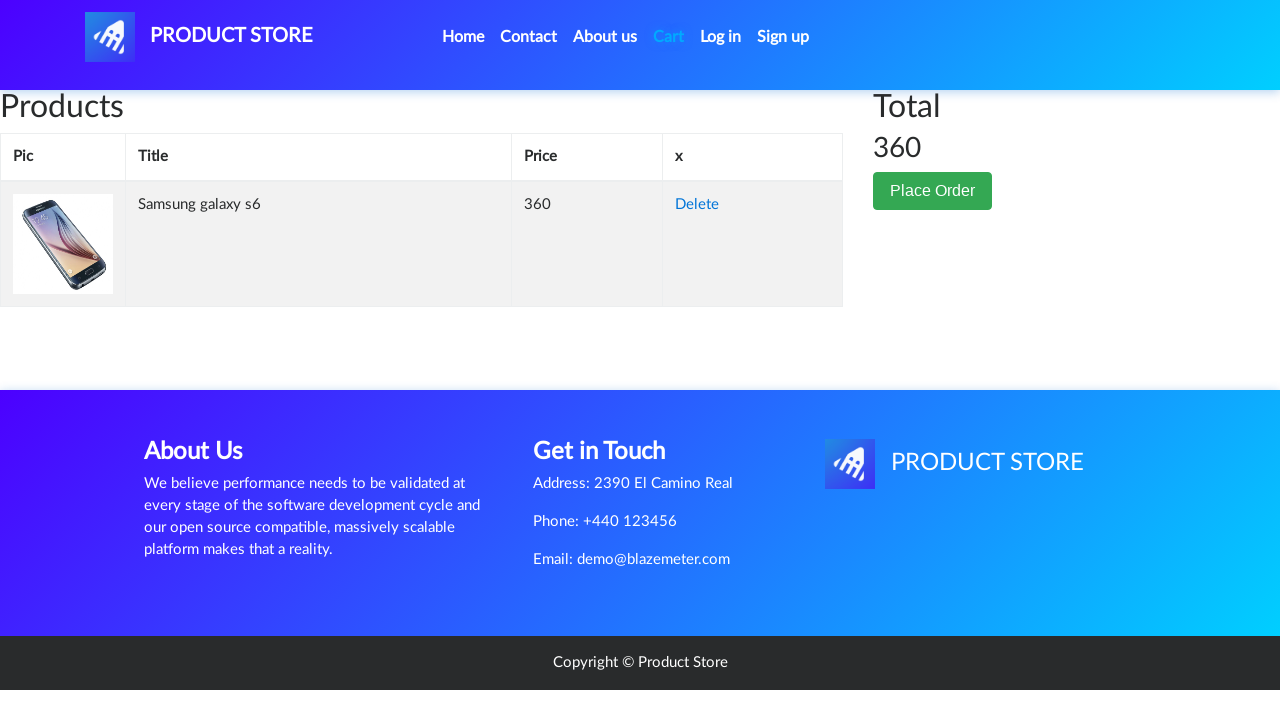

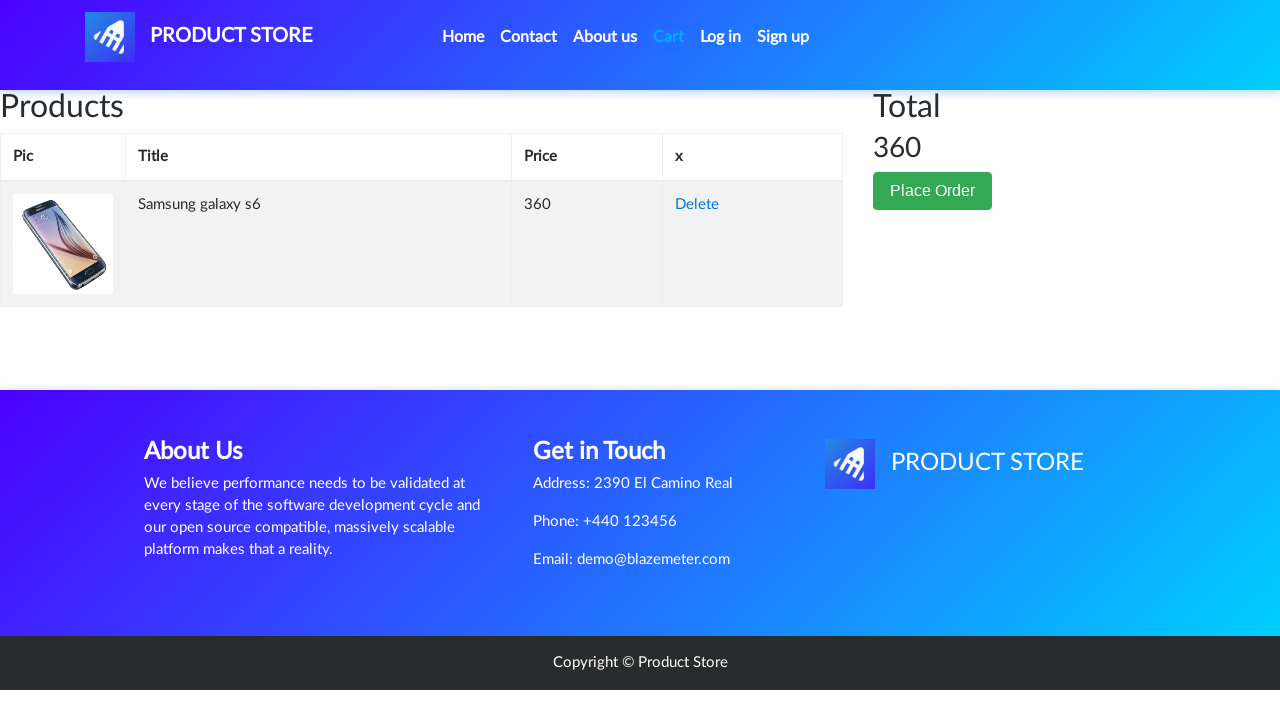